Tests the Bangladesh Education Board results lookup by filling in exam details (exam type, year, board, roll number, registration number), solving a simple math captcha, and submitting the form to retrieve results.

Starting URL: http://www.educationboardresults.gov.bd/

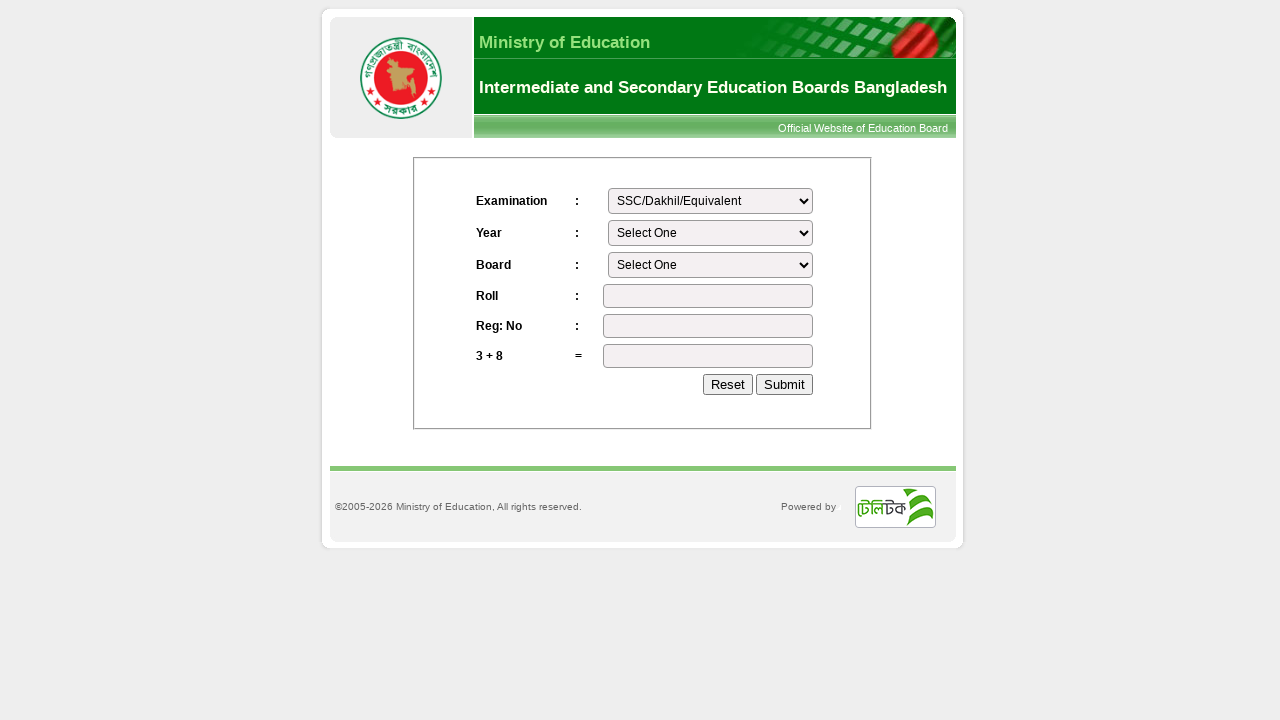

Selected exam type 'SSC/Dakhil/Equivalent' on #exam
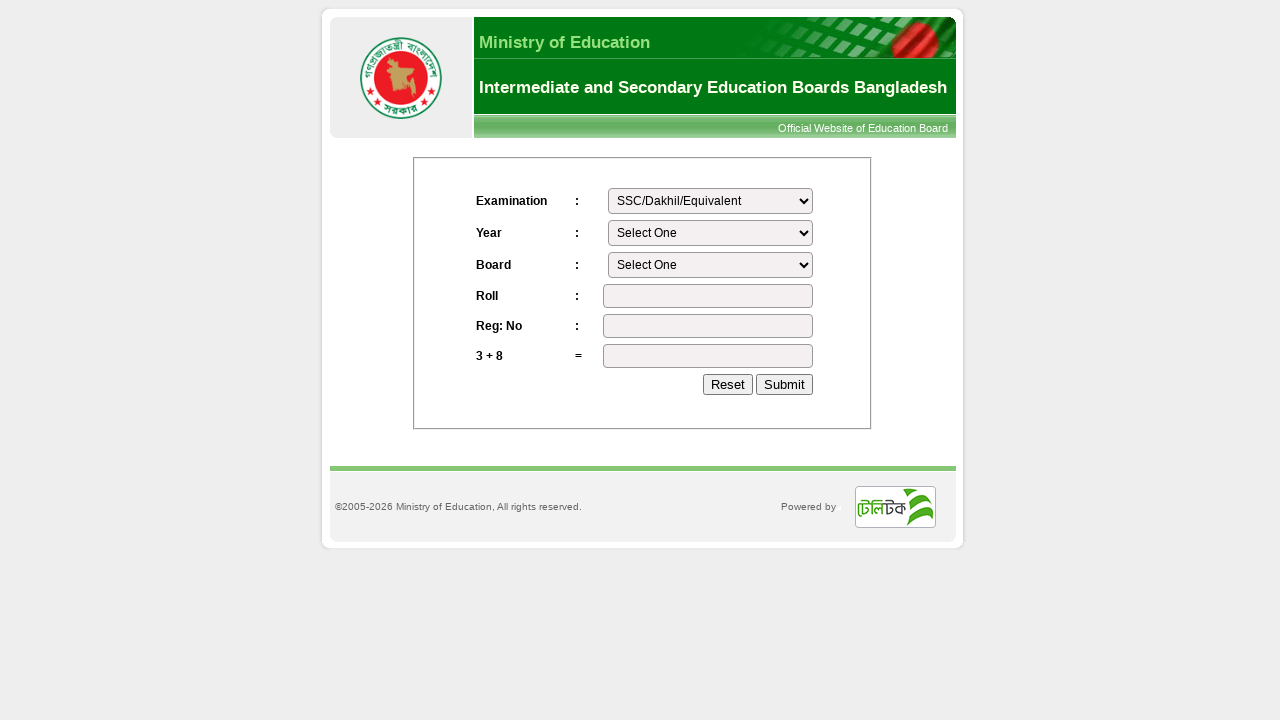

Selected exam year '2023' on #year
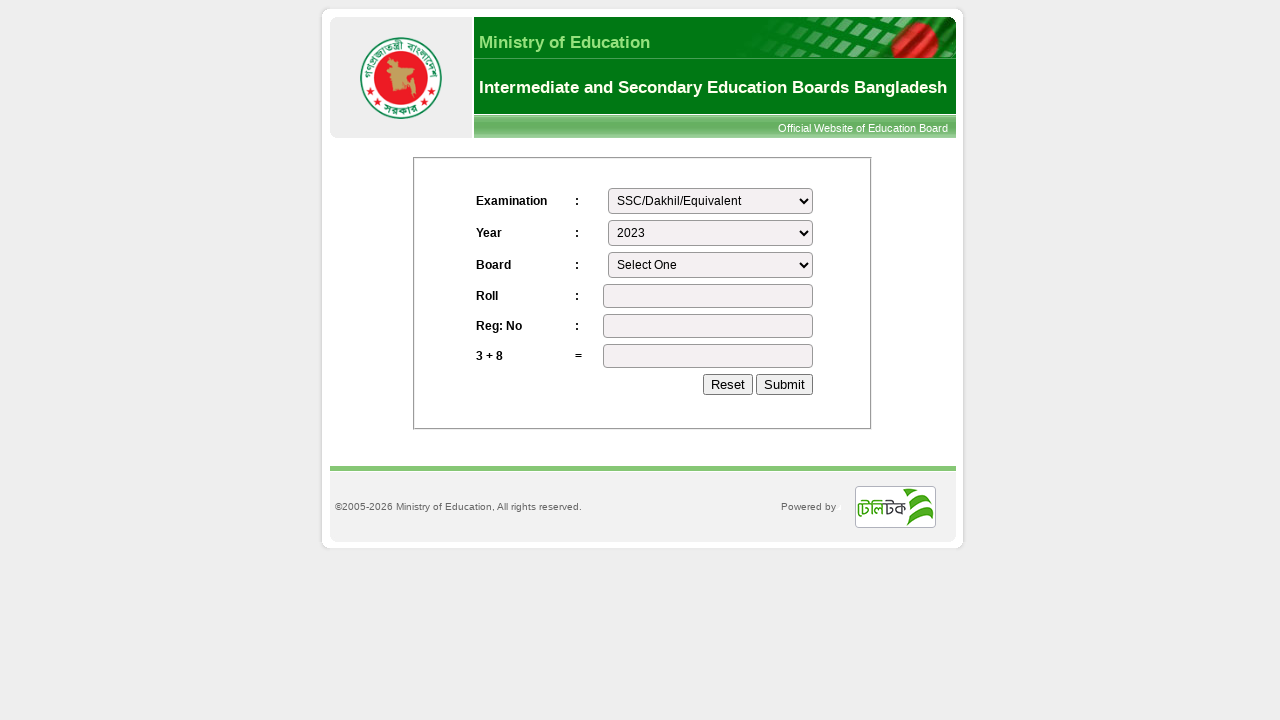

Selected education board 'Dhaka' on #board
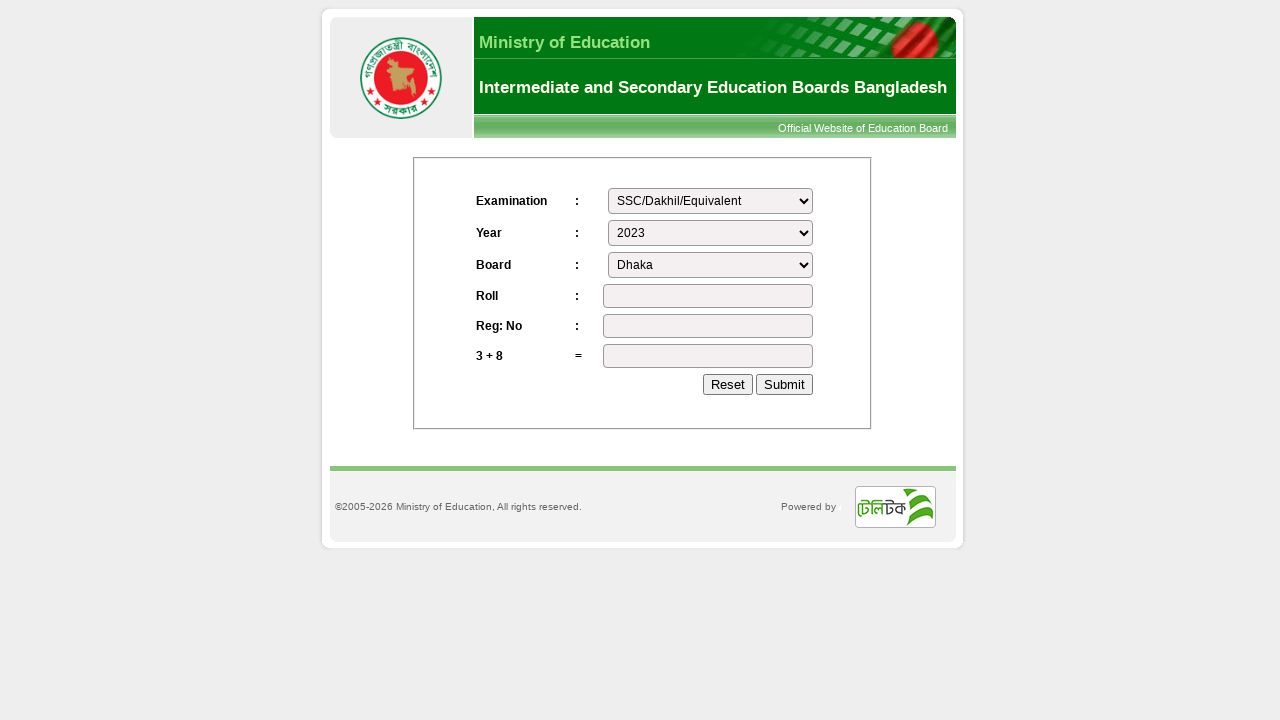

Clicked roll number field at (708, 296) on #roll
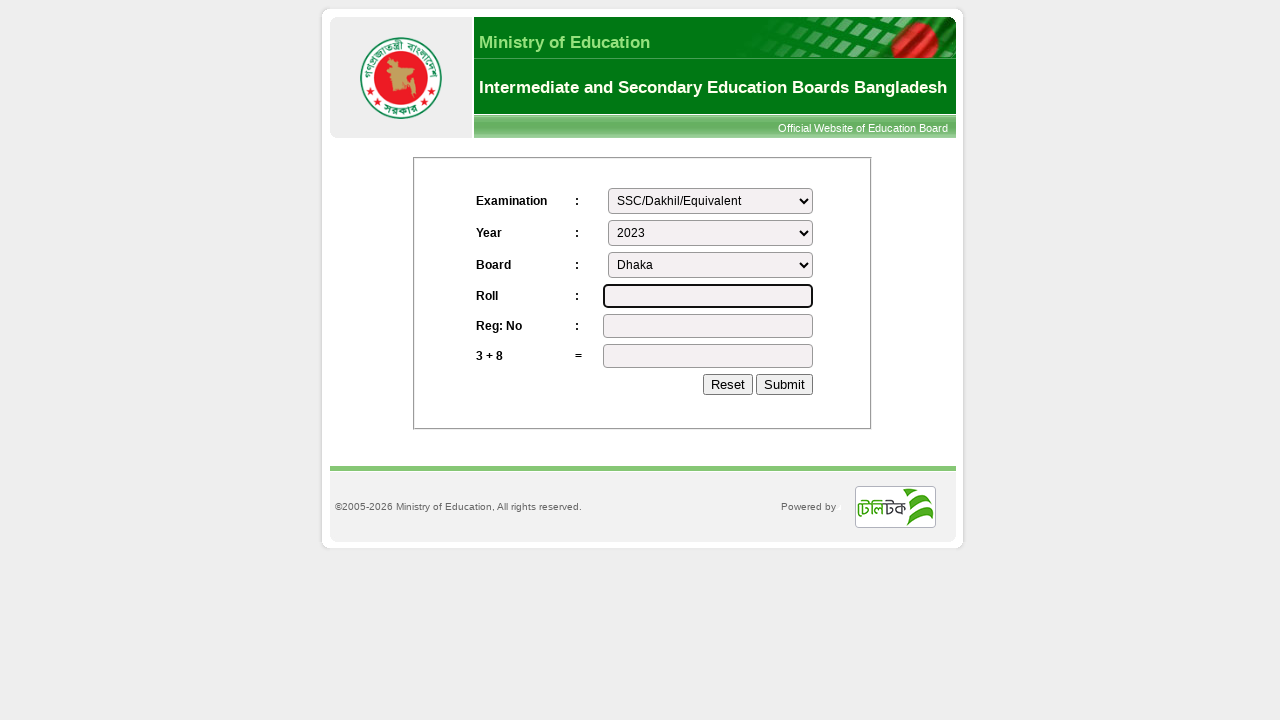

Filled roll number '123456' on #roll
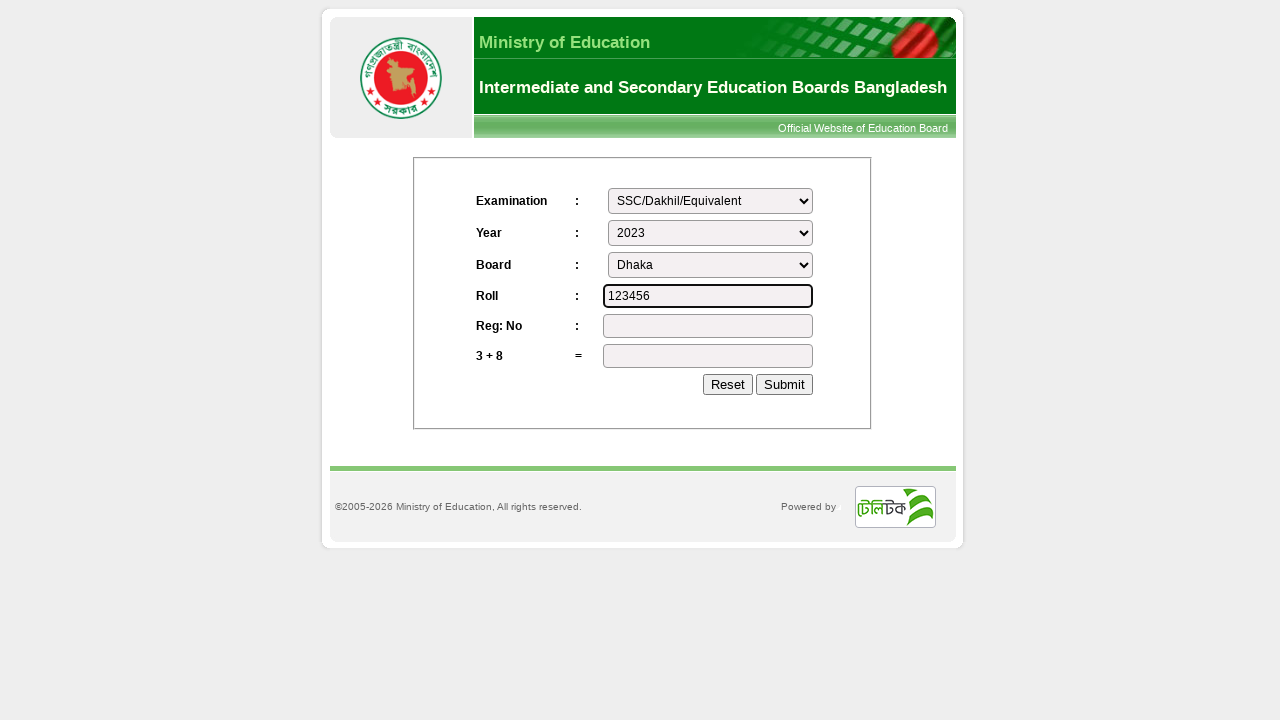

Pressed Tab to move to registration field on #roll
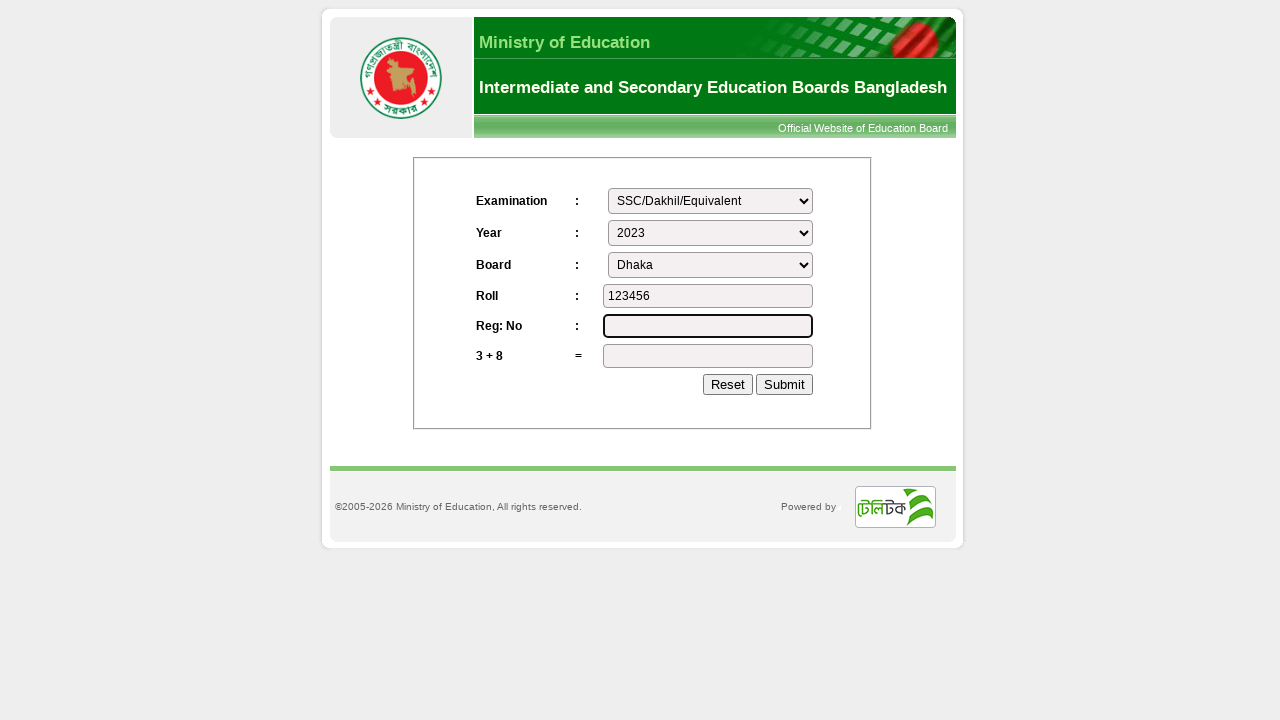

Filled registration number '1234567890' on #reg
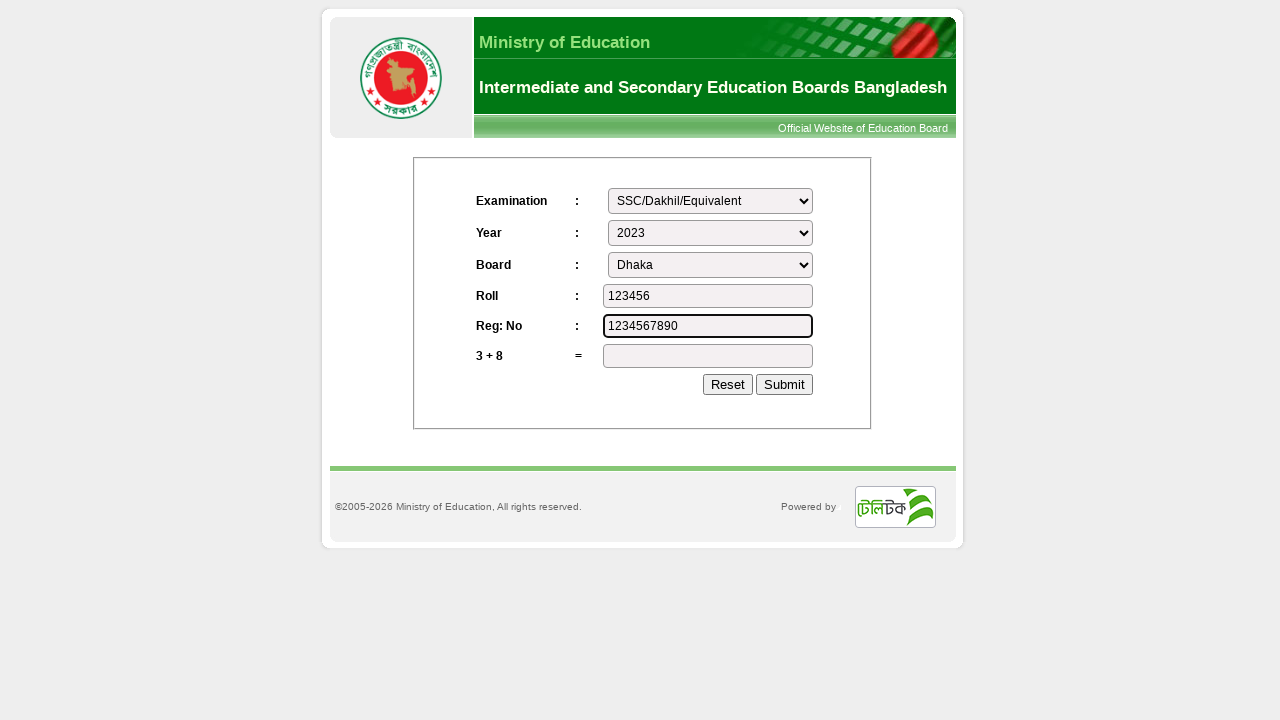

Retrieved captcha text: '3 + 8'
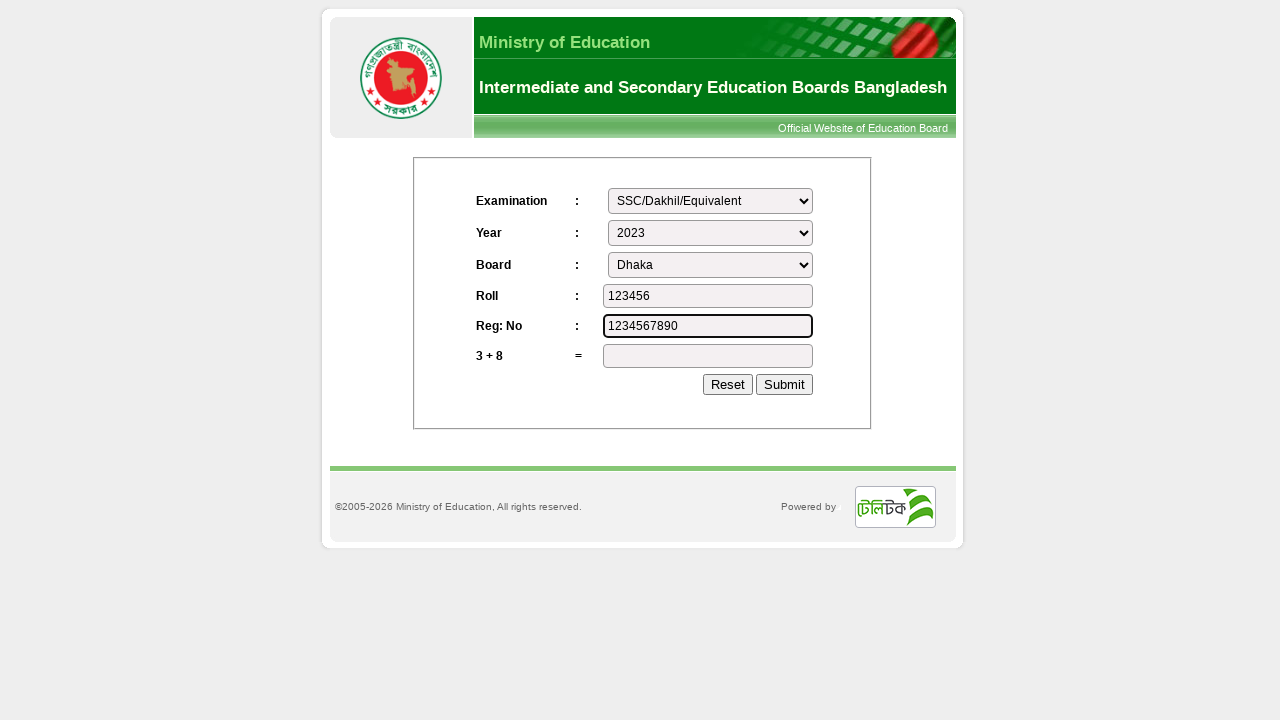

Calculated captcha answer: 11
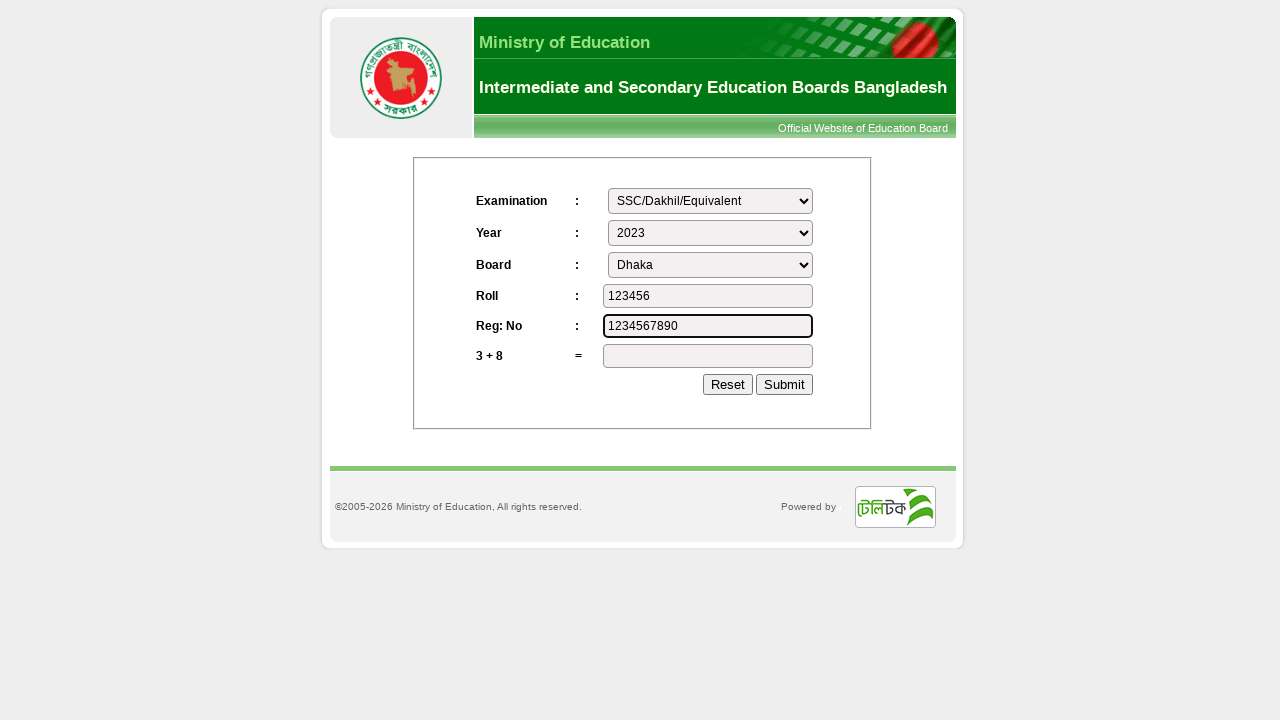

Clicked captcha answer field at (708, 356) on #value_s
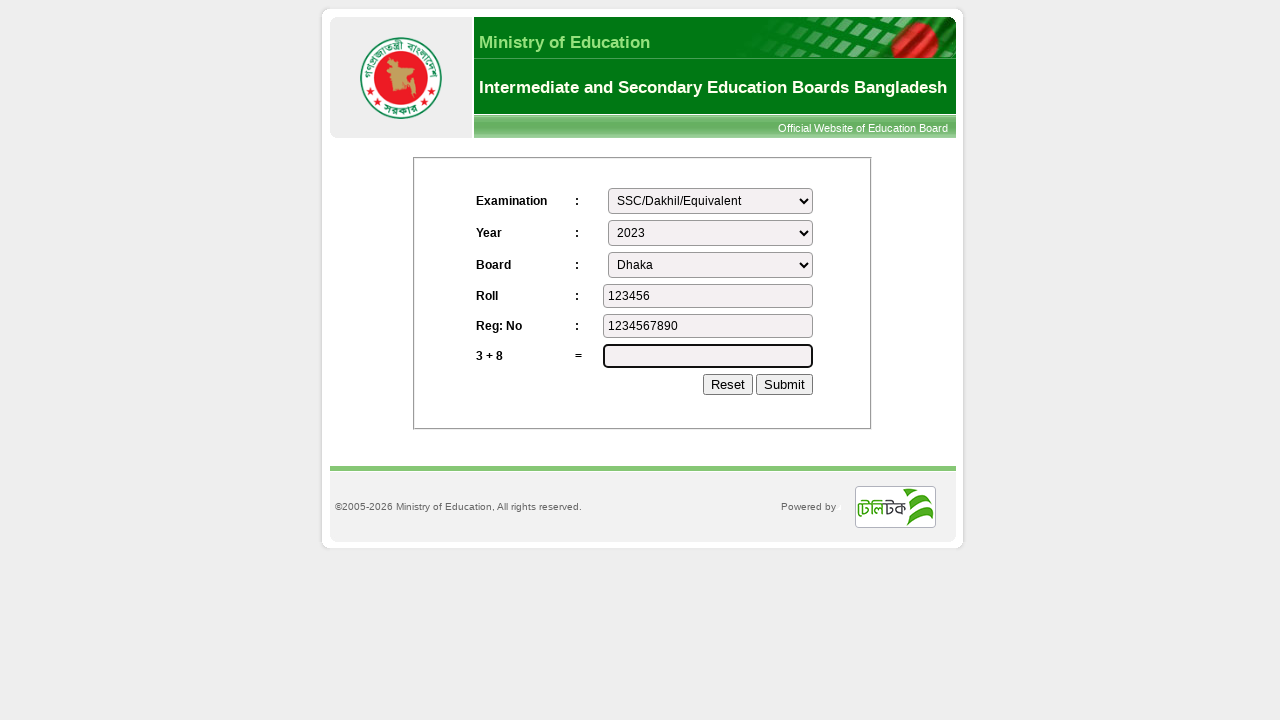

Filled captcha answer '11' on #value_s
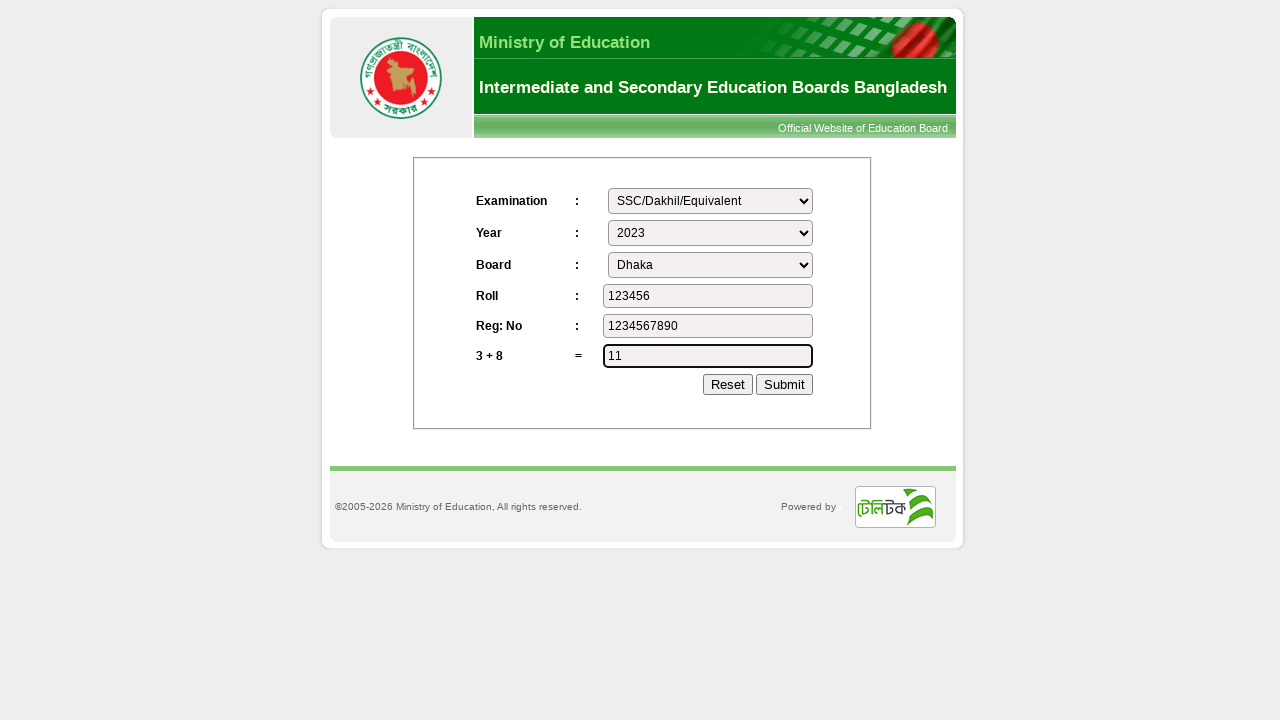

Clicked Submit button to retrieve results at (785, 384) on internal:role=button[name="Submit"i]
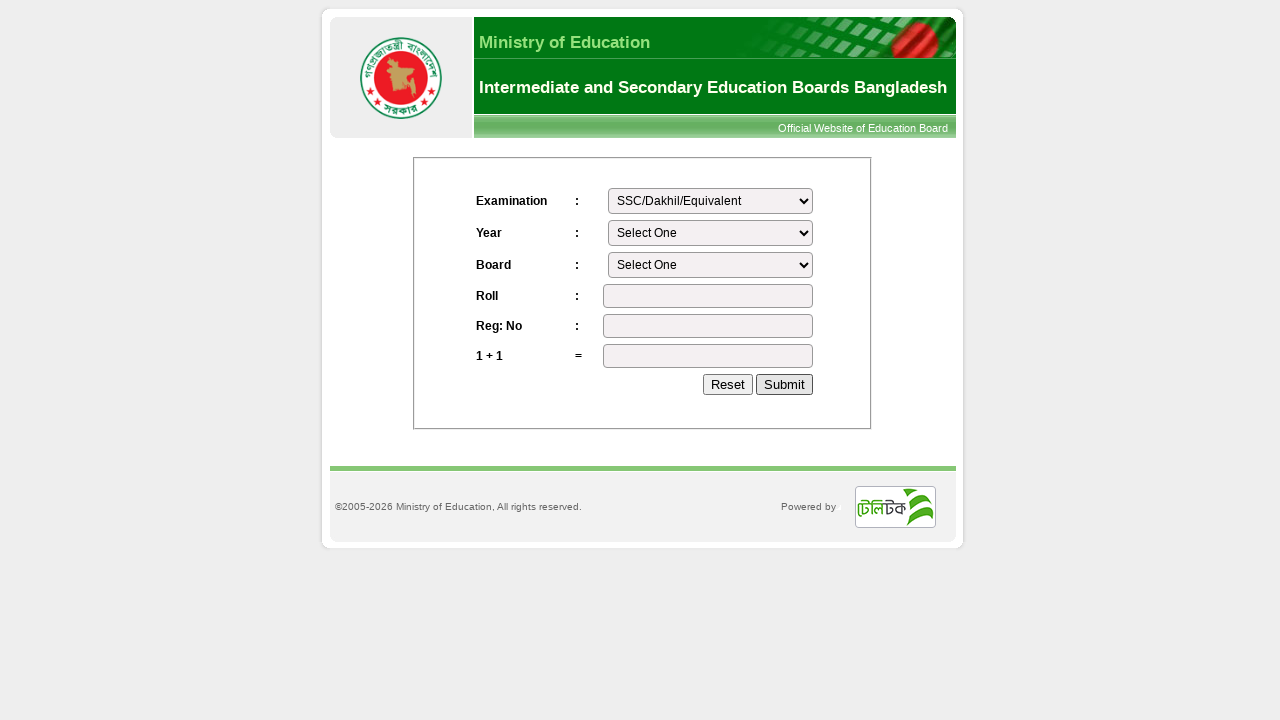

Results page loaded successfully
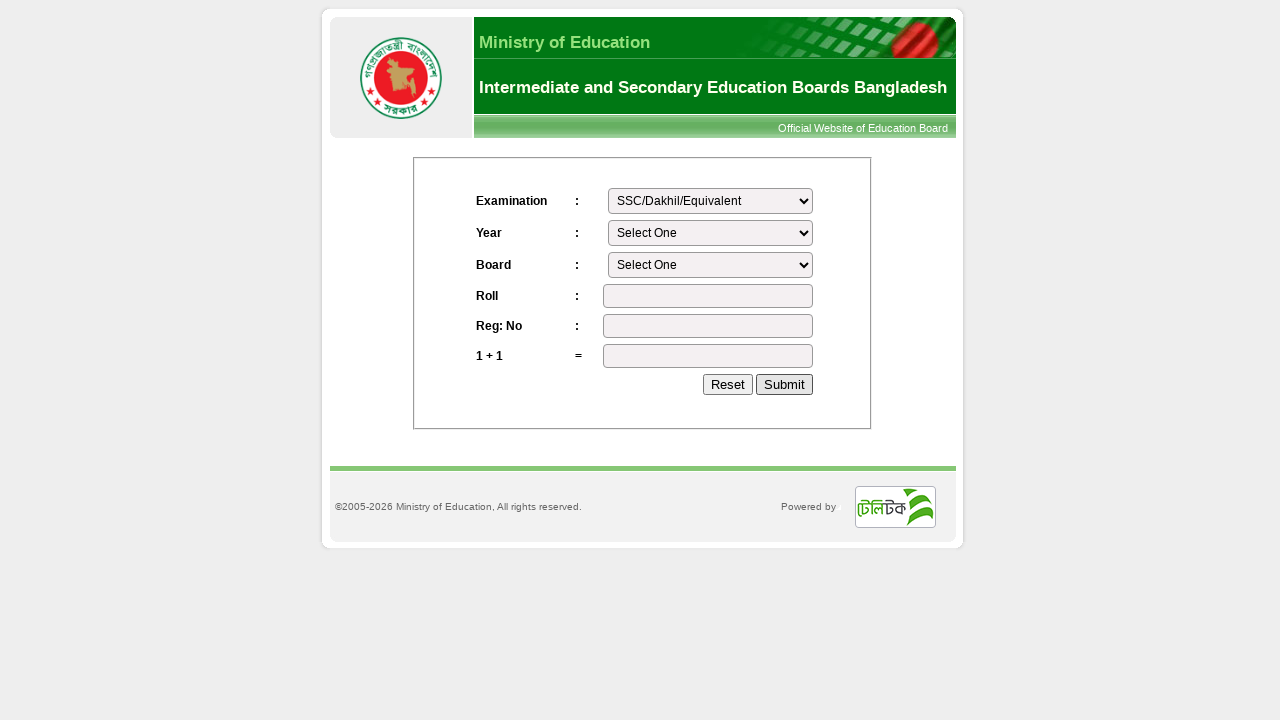

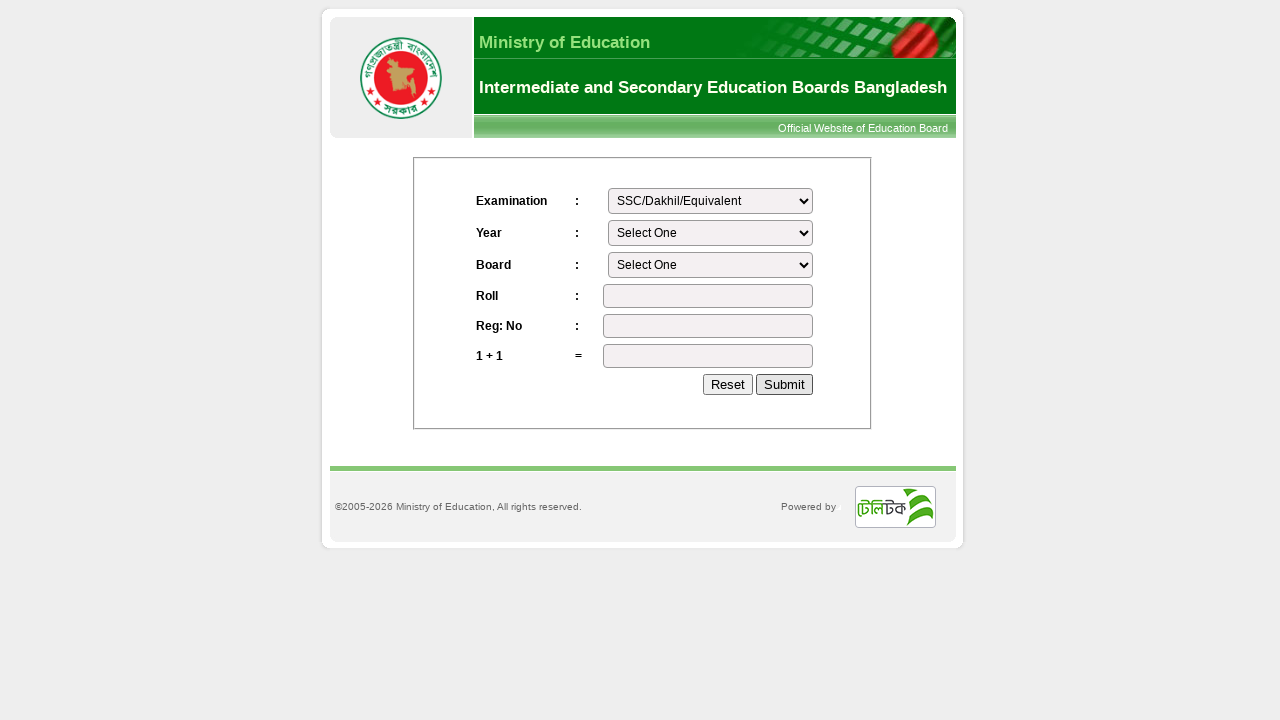